Tests dynamic content loading by clicking a start button and waiting for hidden content to become visible

Starting URL: https://the-internet.herokuapp.com/dynamic_loading/1

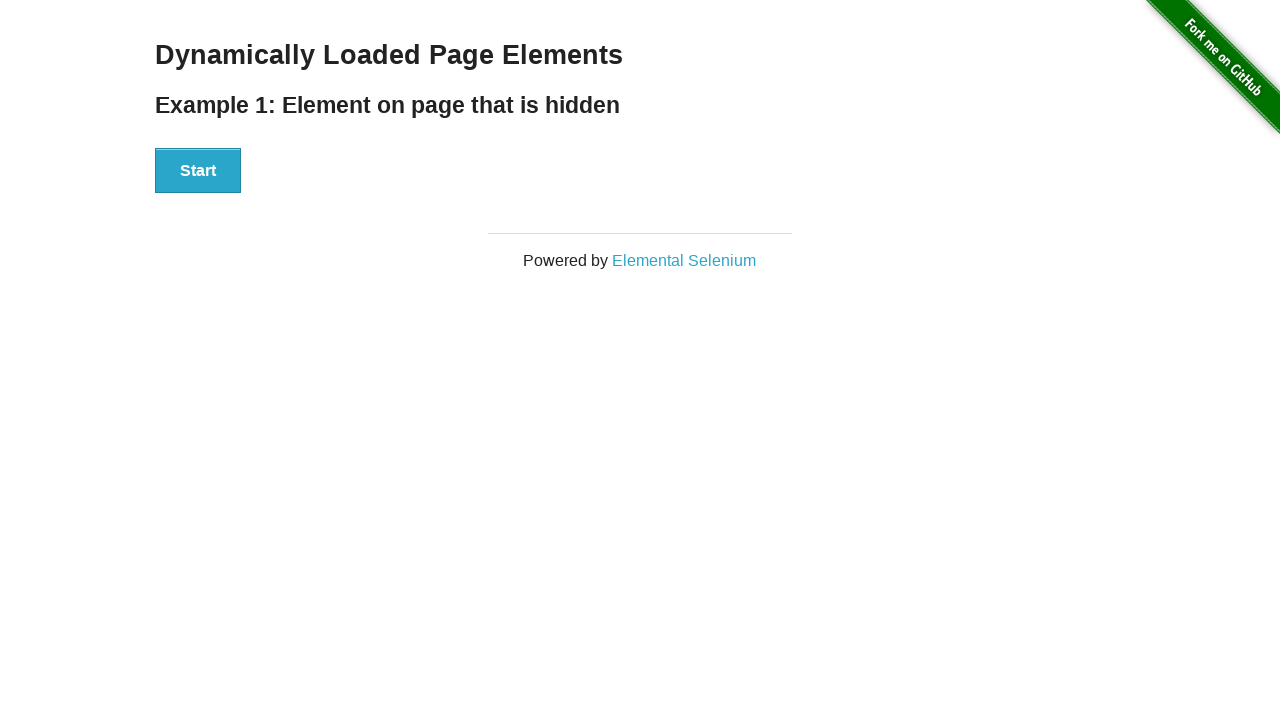

Clicked the Start button to trigger dynamic content loading at (198, 171) on xpath=//button[contains(text(),'Start')]
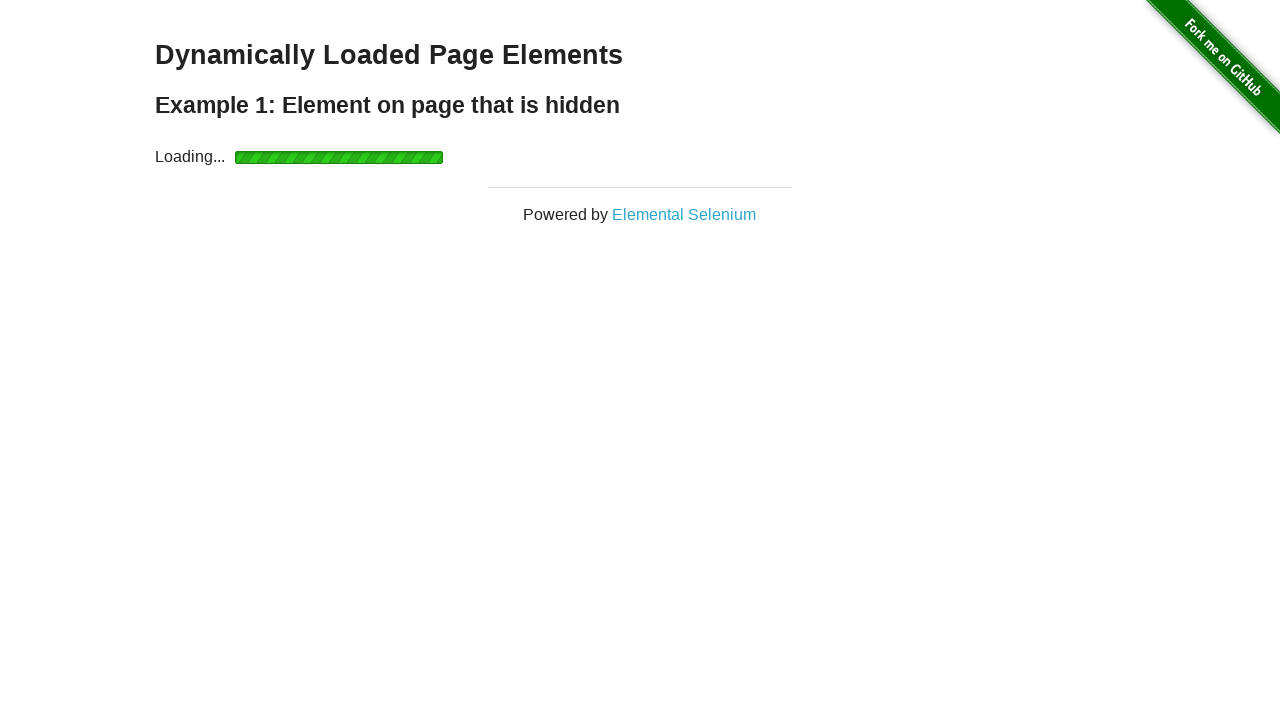

Waited for dynamically loaded content to become visible
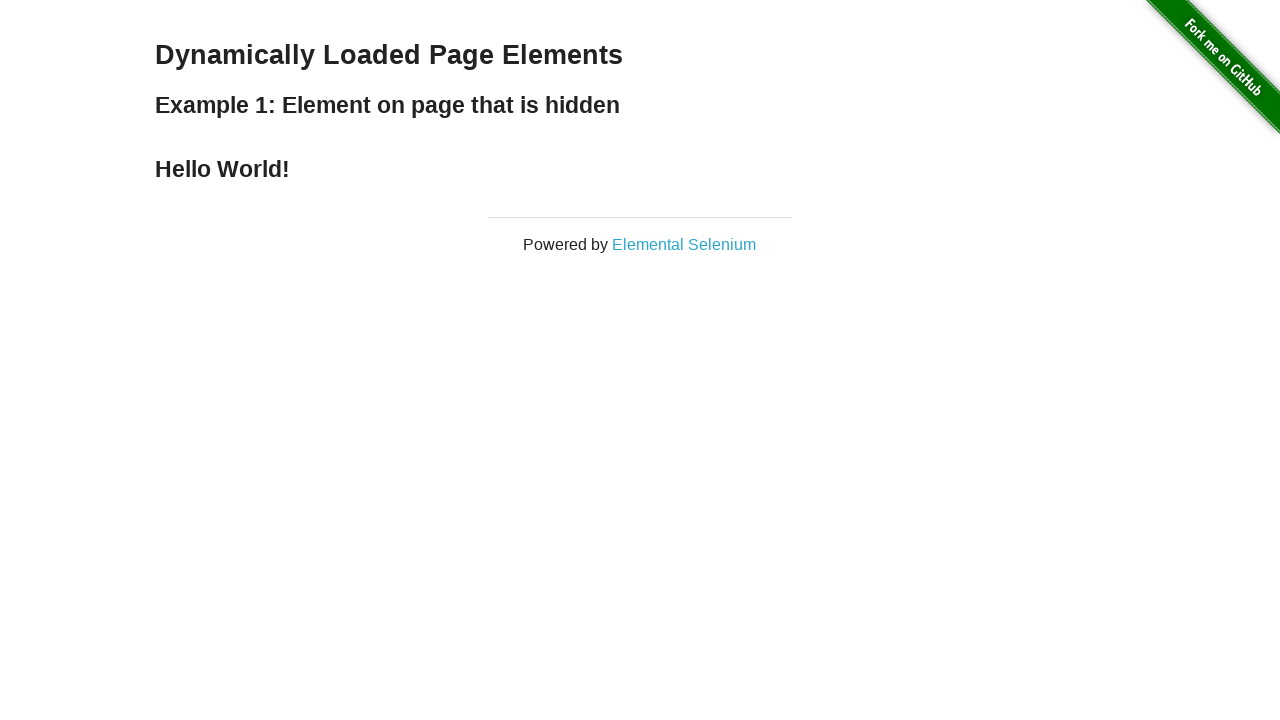

Located the finish element
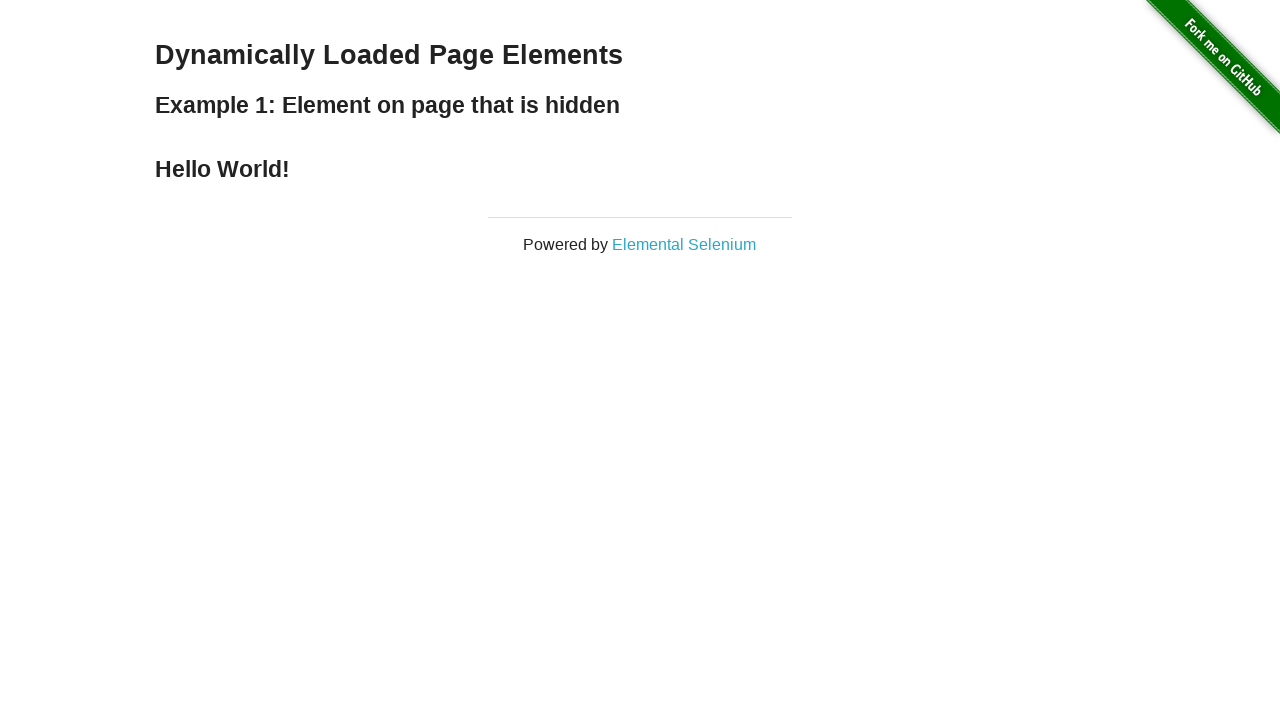

Checked if finish element is visible
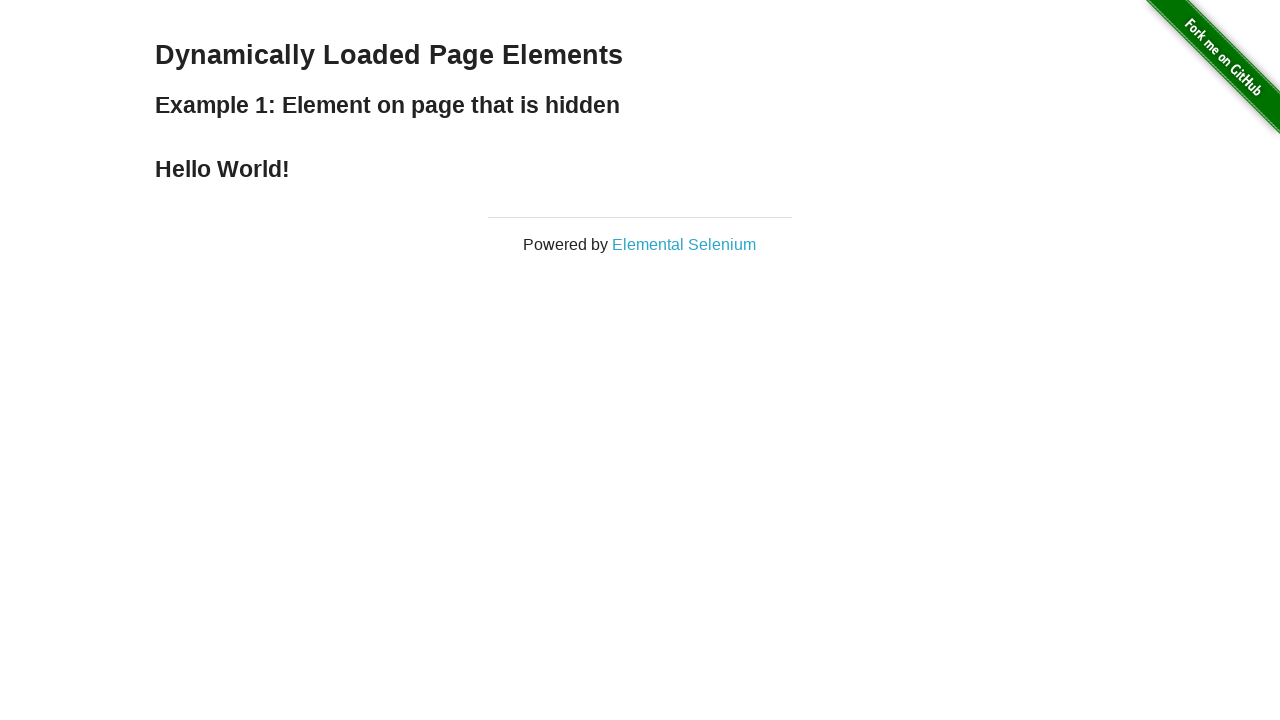

Retrieved text content from finish element
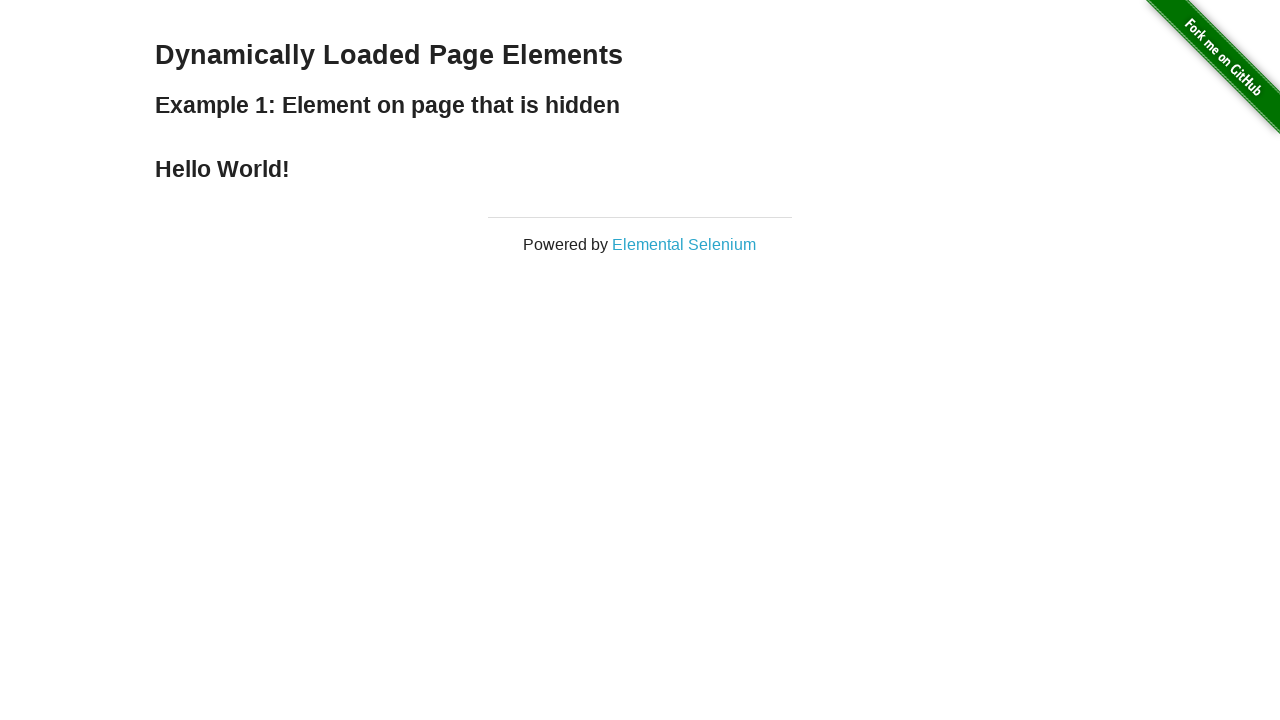

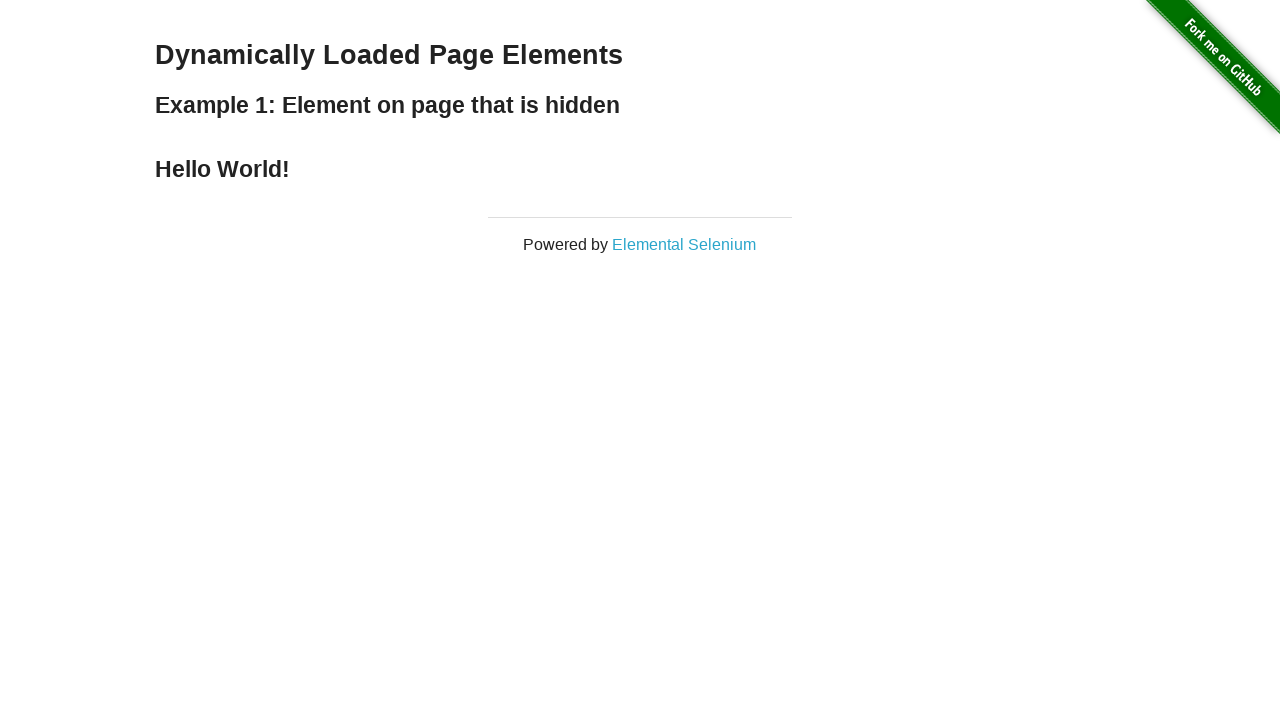